Navigates to JPL Space images page and clicks the button to view the full featured image

Starting URL: https://data-class-jpl-space.s3.amazonaws.com/JPL_Space/index.html

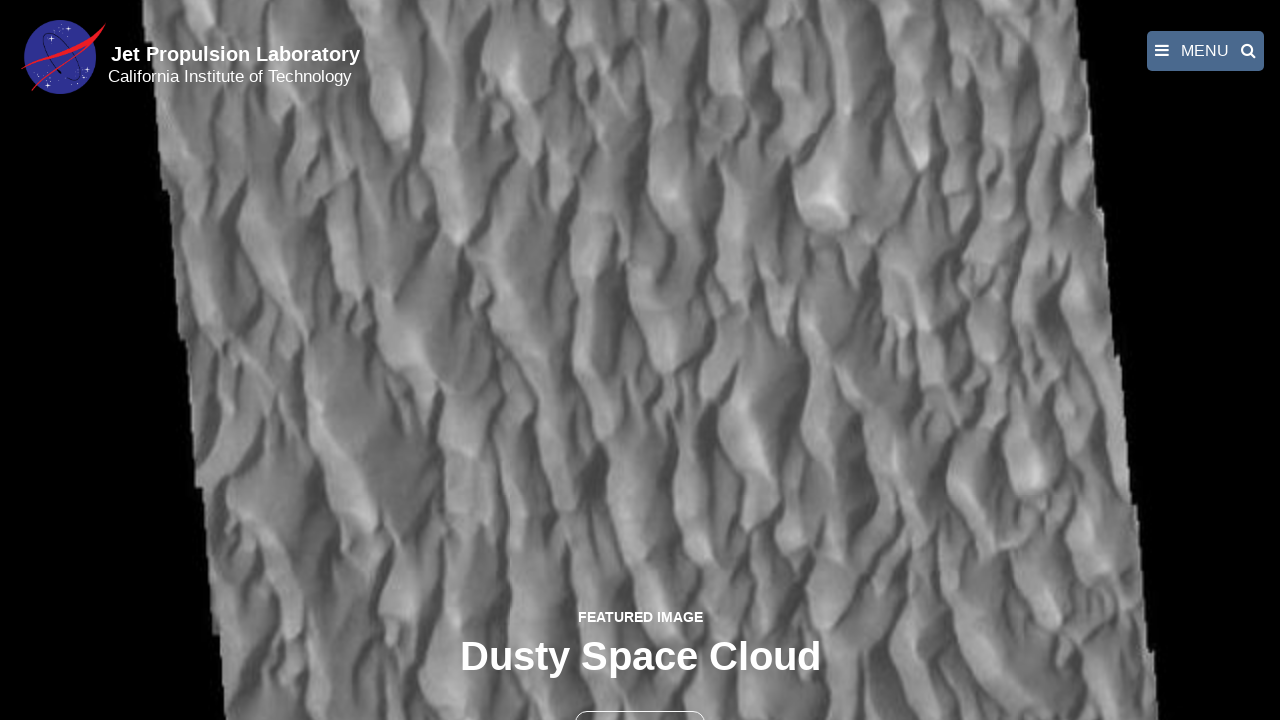

Navigated to JPL Space images page
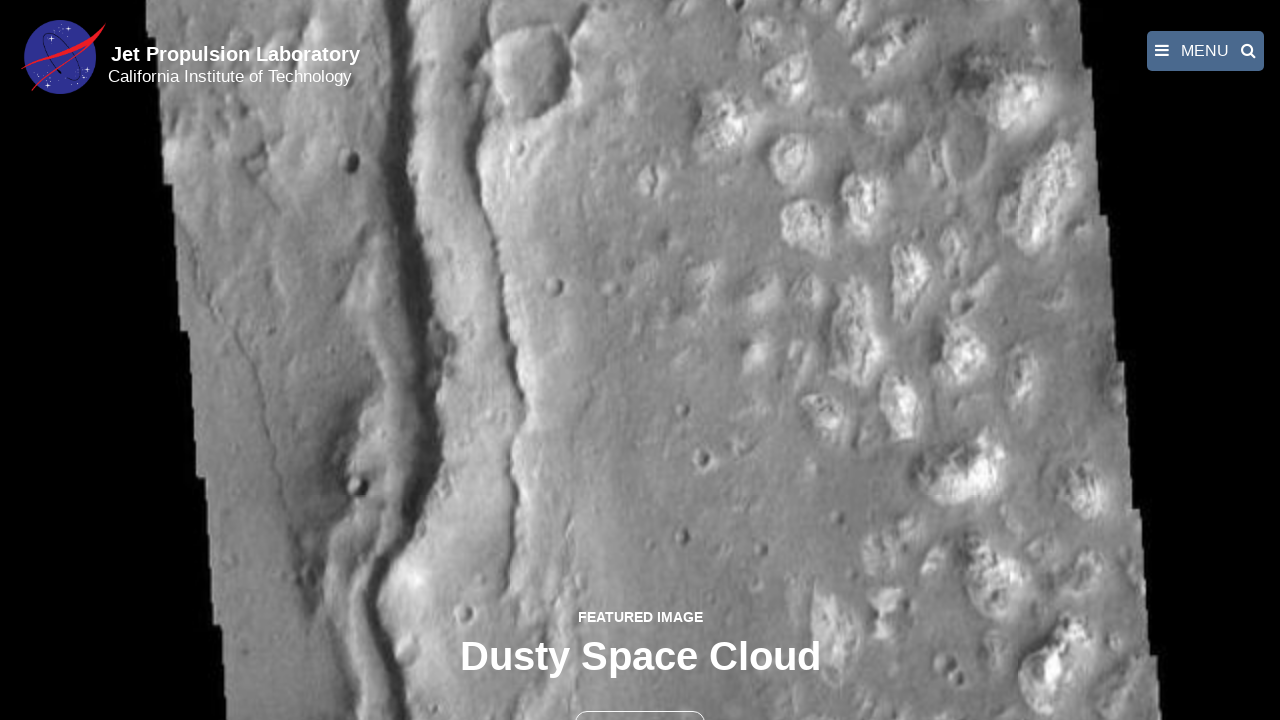

Clicked the view full featured image button at (640, 699) on button >> nth=1
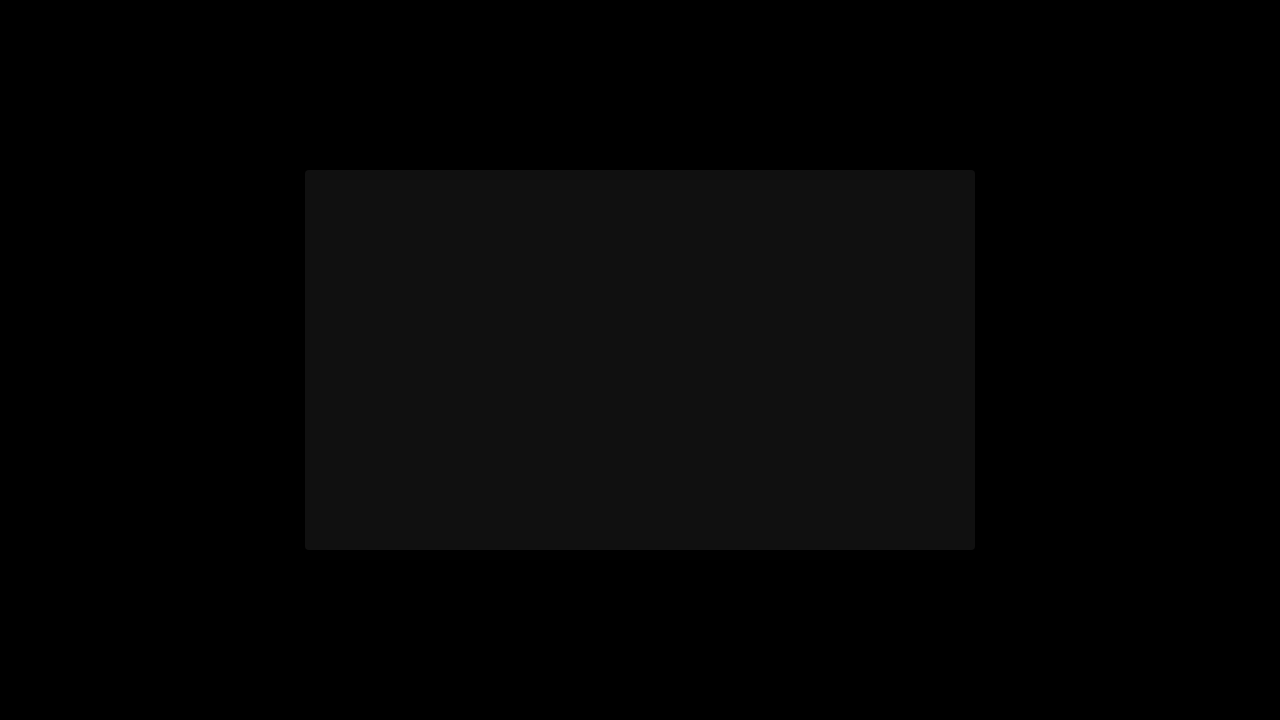

Full featured image loaded in fancybox viewer
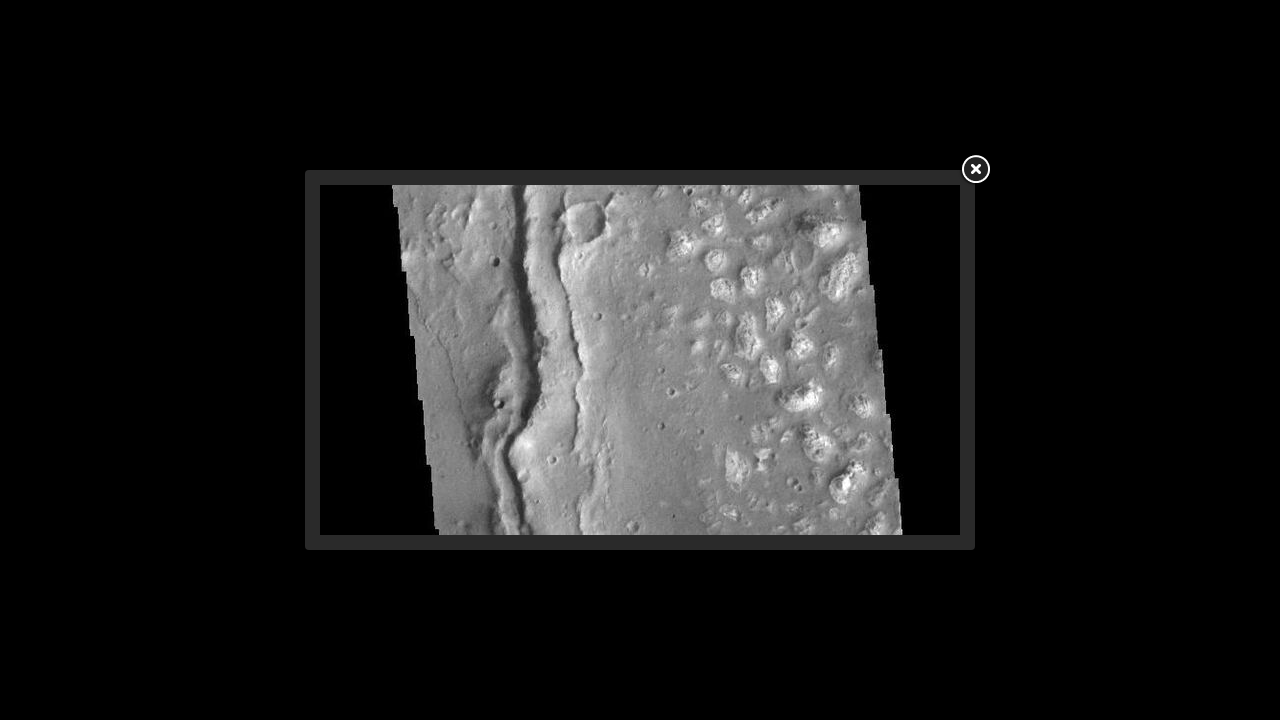

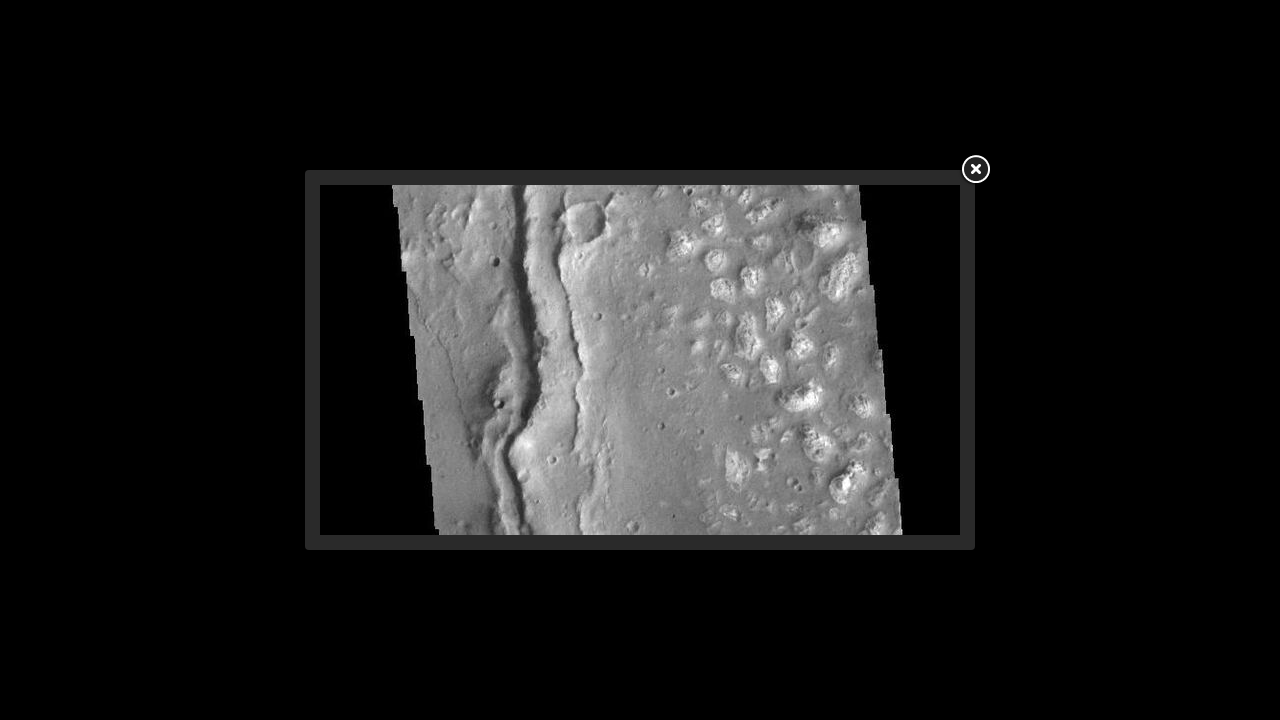